Tests prompt dialog by entering text and accepting the dialog

Starting URL: https://demoqa.com/alerts

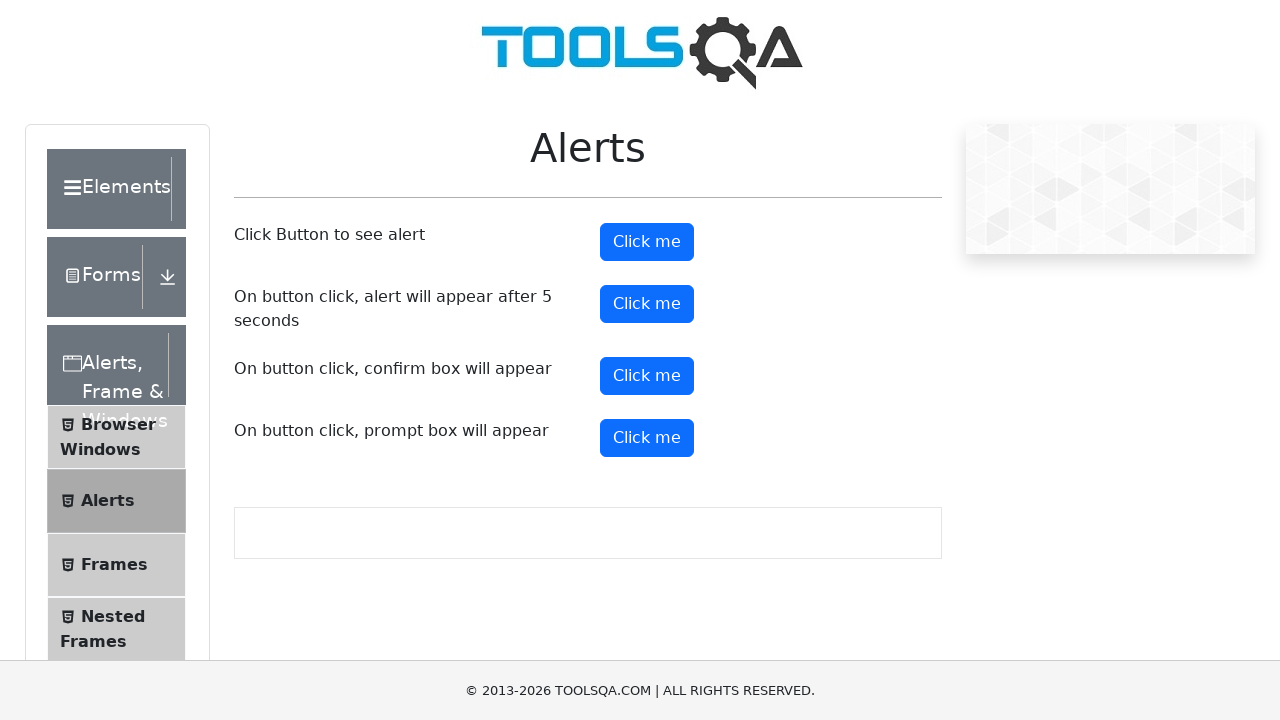

Set up dialog handler to accept prompt with 'Test Input'
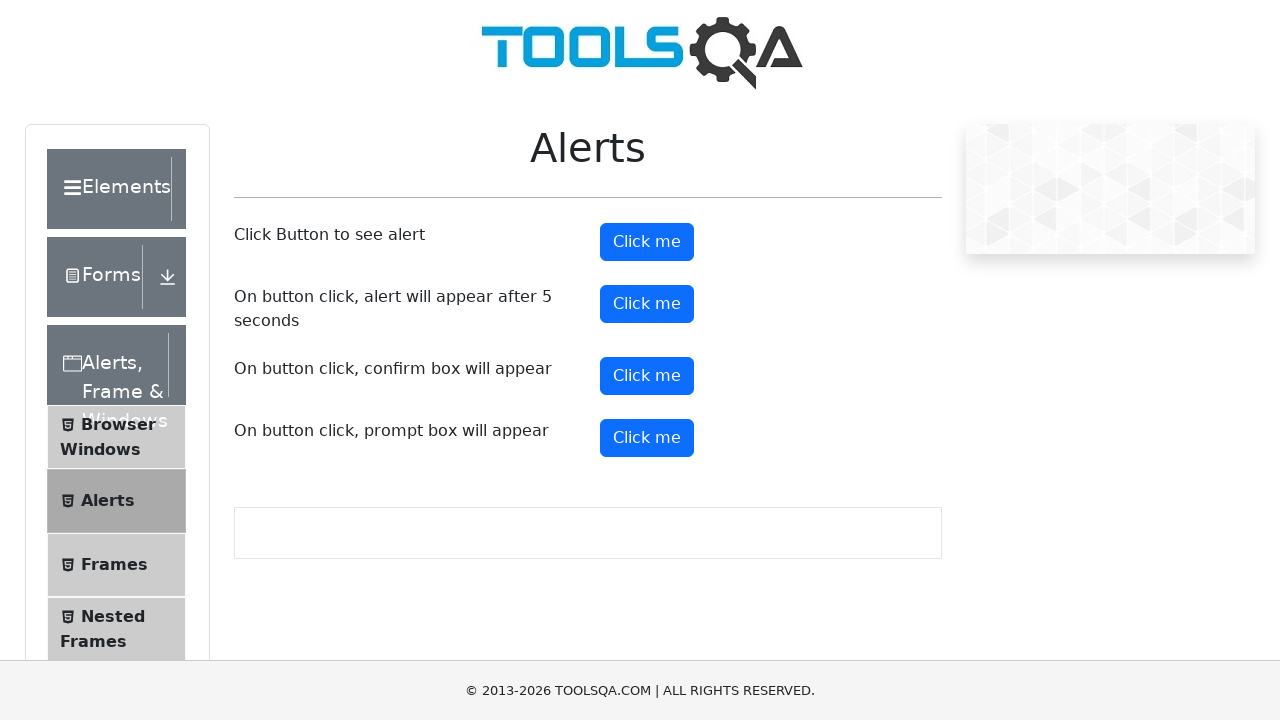

Clicked prompt alert button at (647, 438) on #promtButton
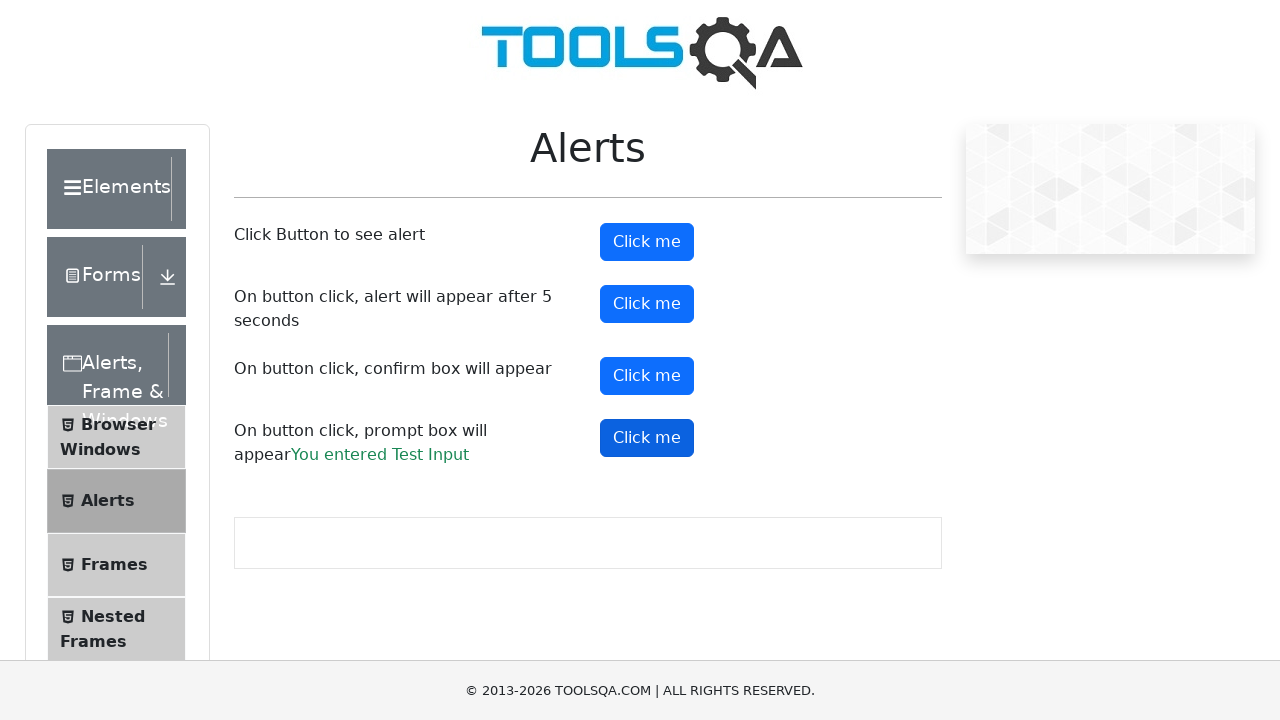

Prompt result element loaded and visible
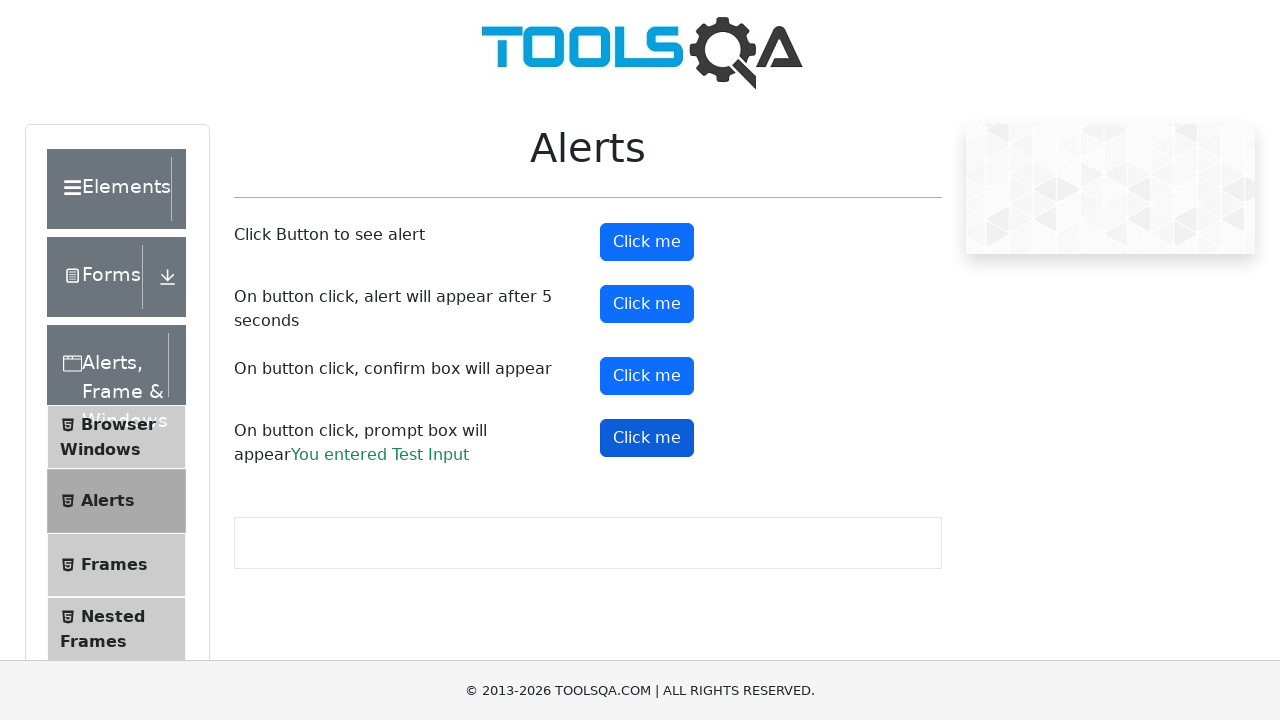

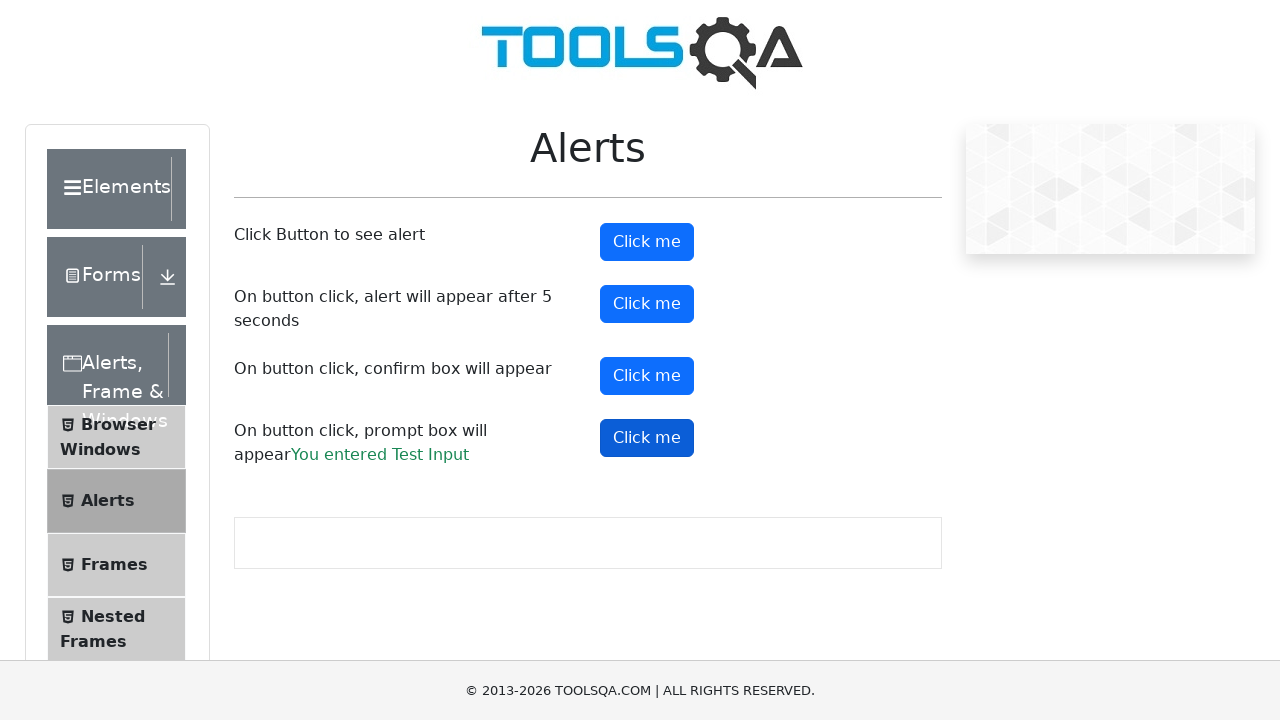